Reads two numbers from the page, calculates their sum, selects the result from a dropdown menu, and submits the form

Starting URL: http://suninjuly.github.io/selects1.html

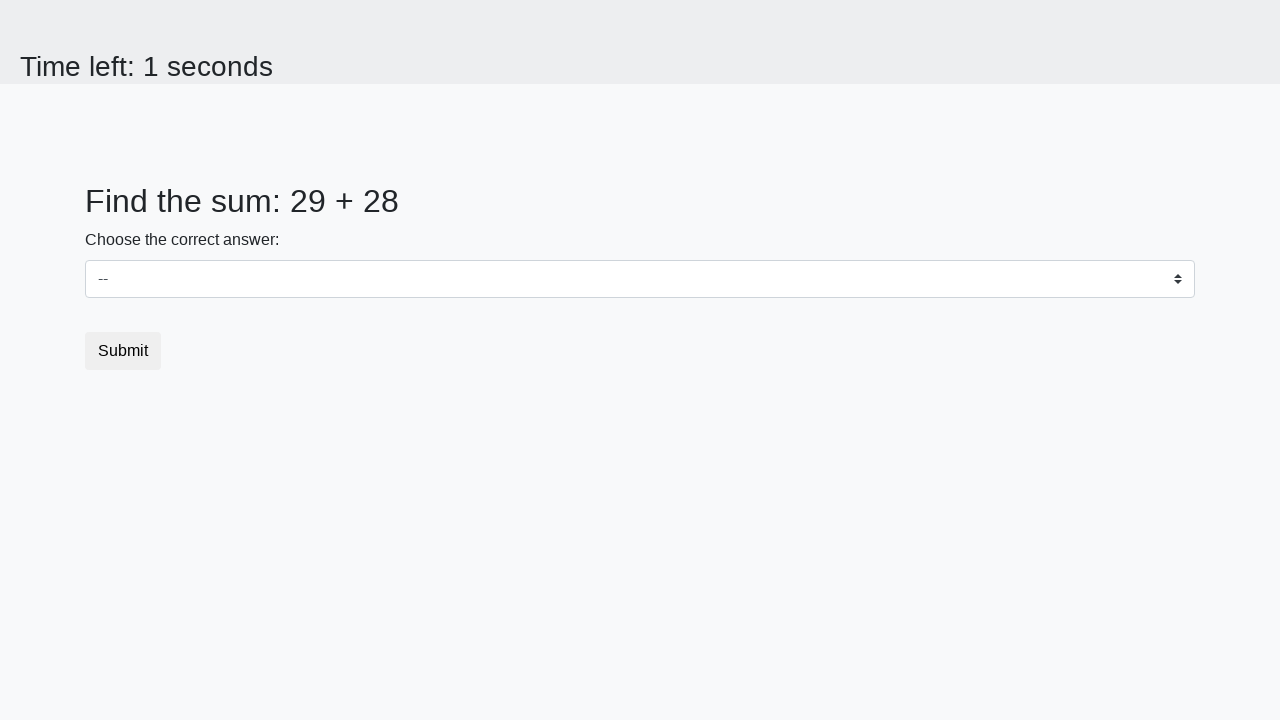

Located first number element (#num1)
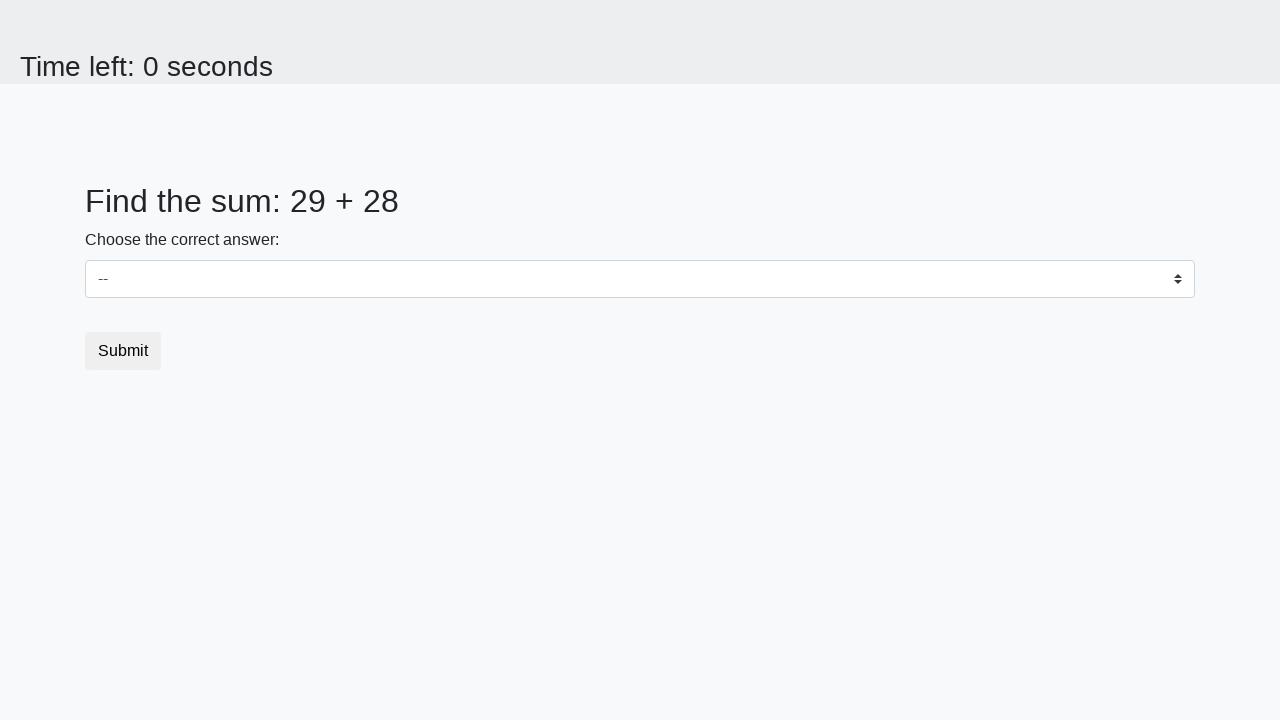

Read first number: 29
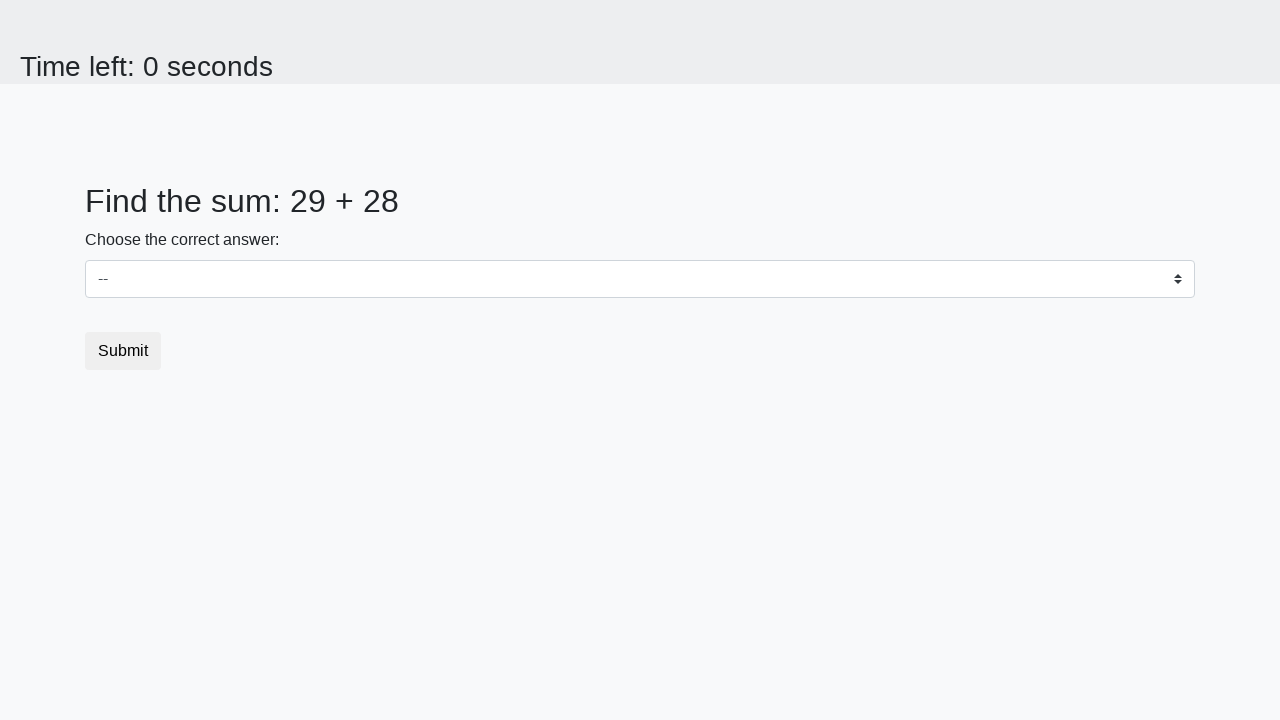

Located second number element (#num2)
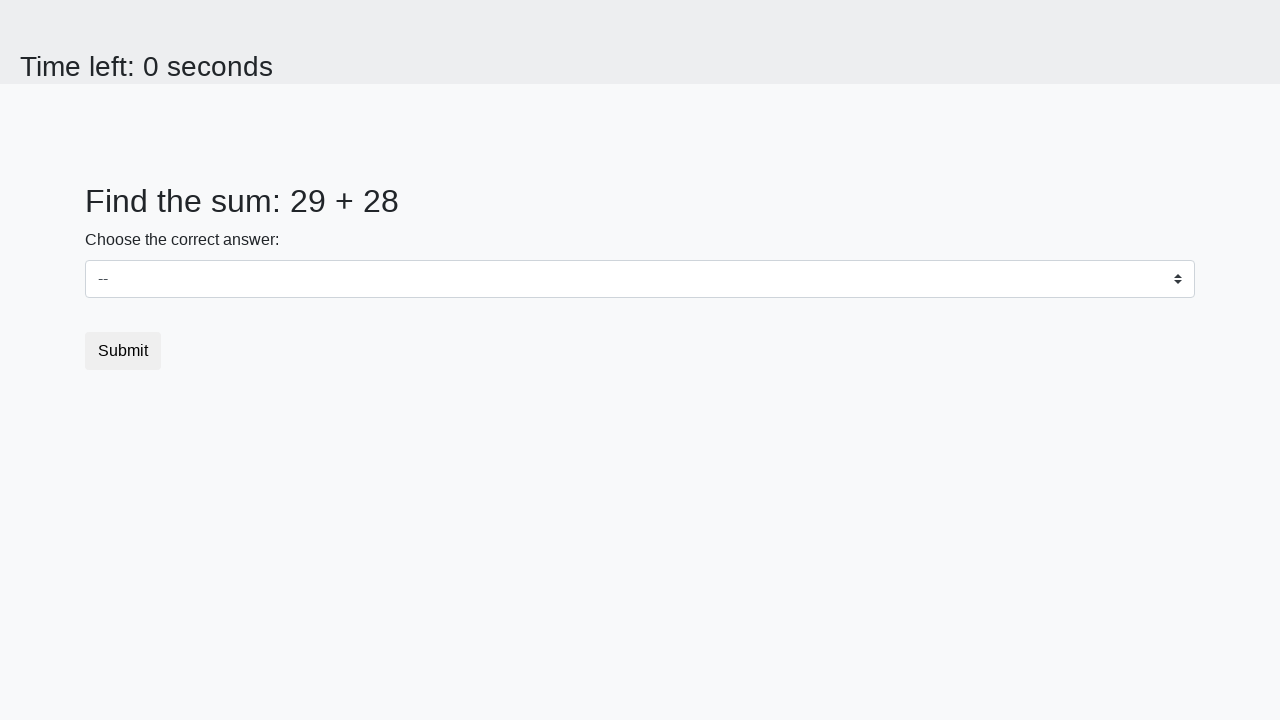

Read second number: 28
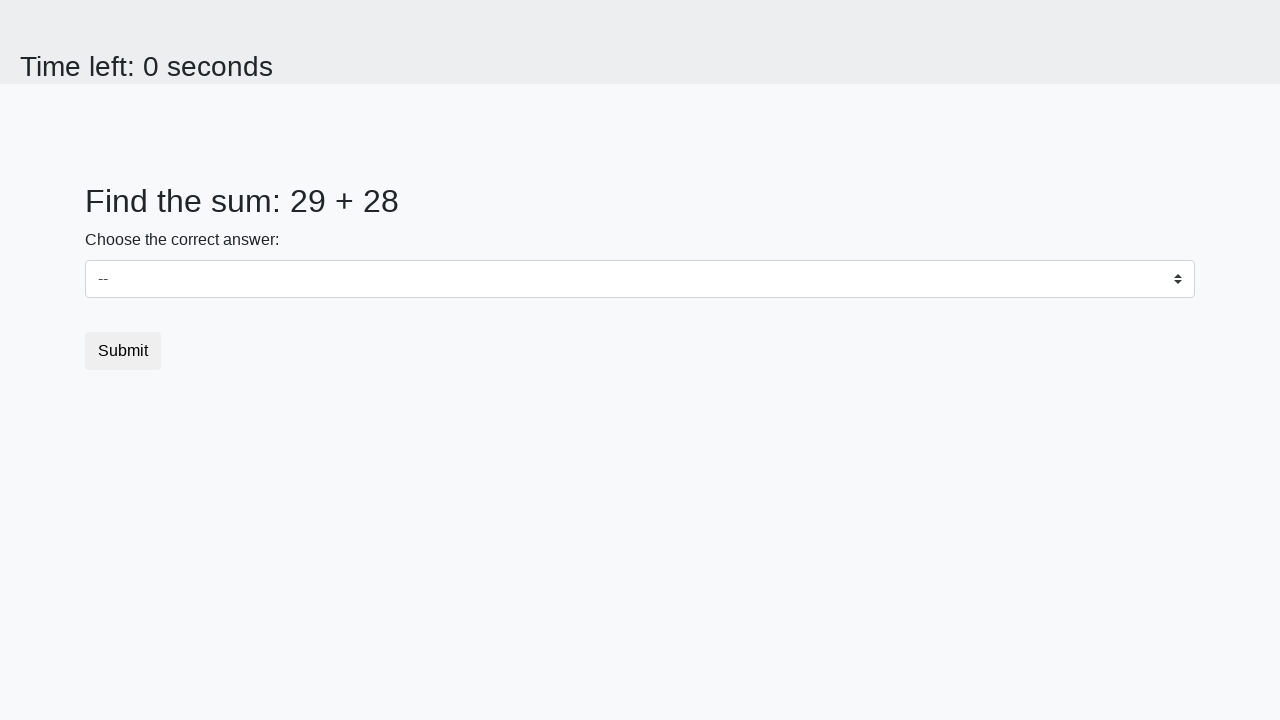

Calculated sum: 29 + 28 = 57
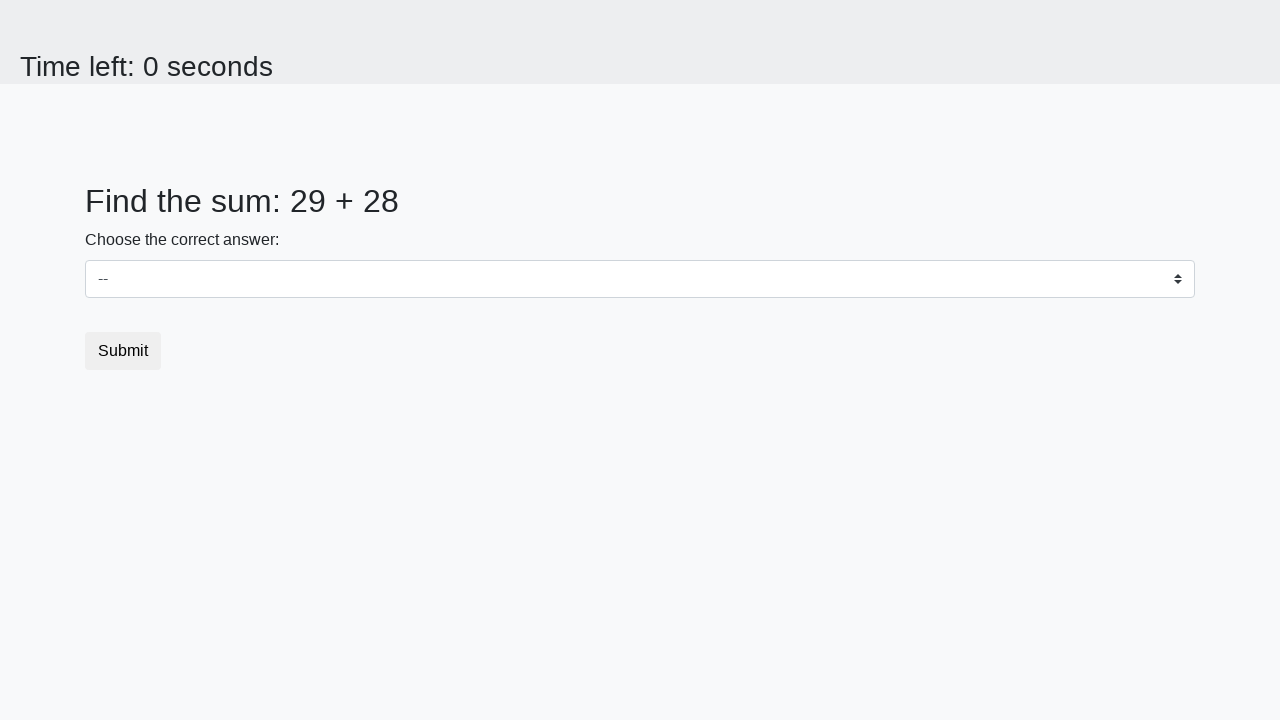

Selected result (57) from dropdown menu on select
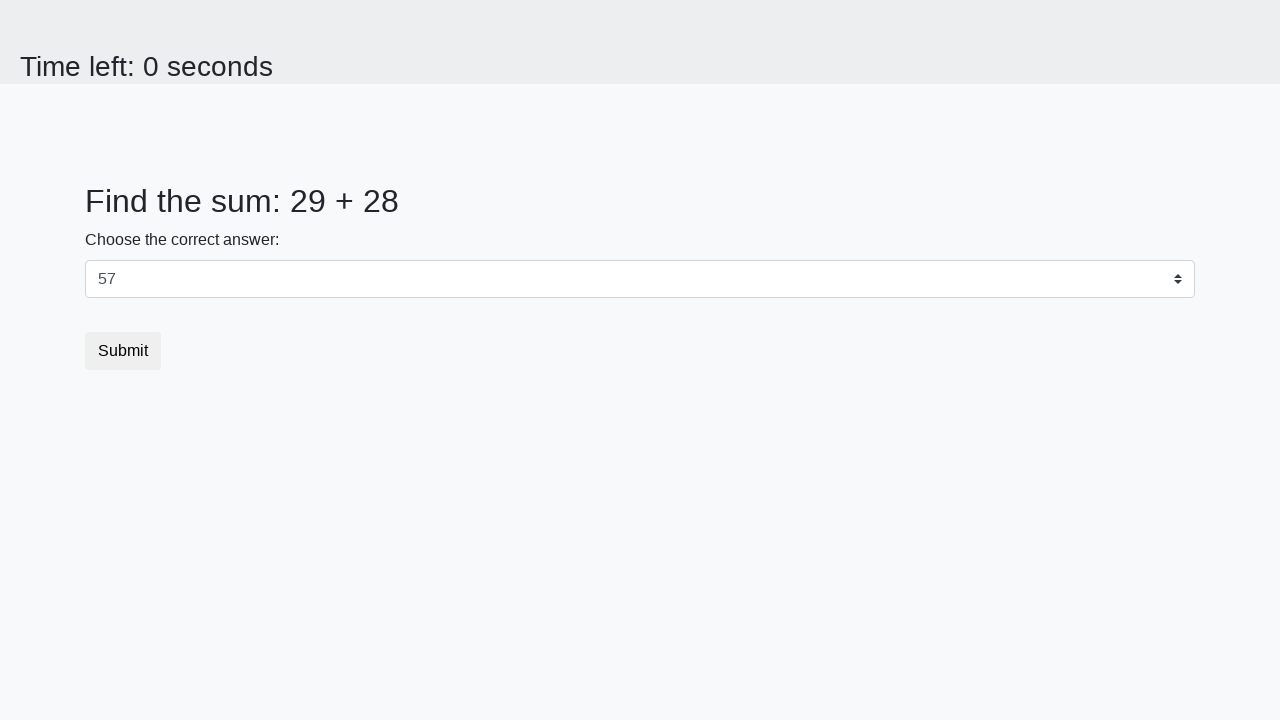

Clicked submit button to complete form at (123, 351) on .btn.btn-default
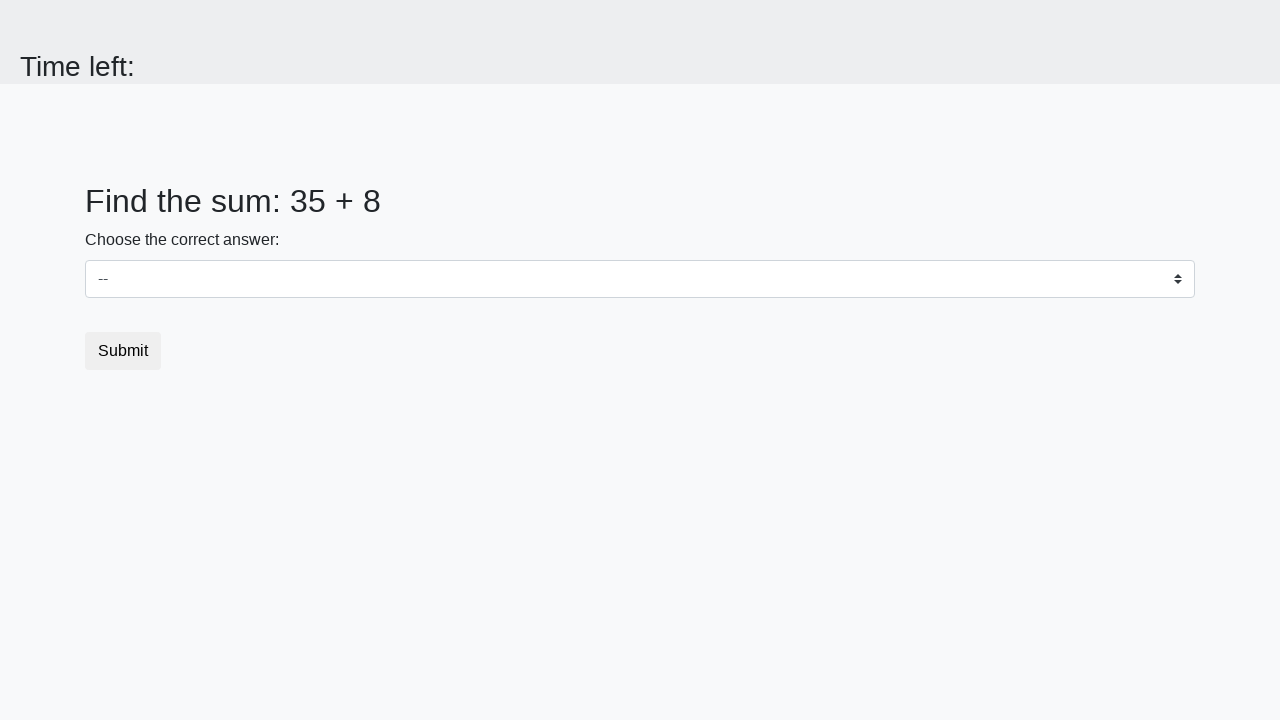

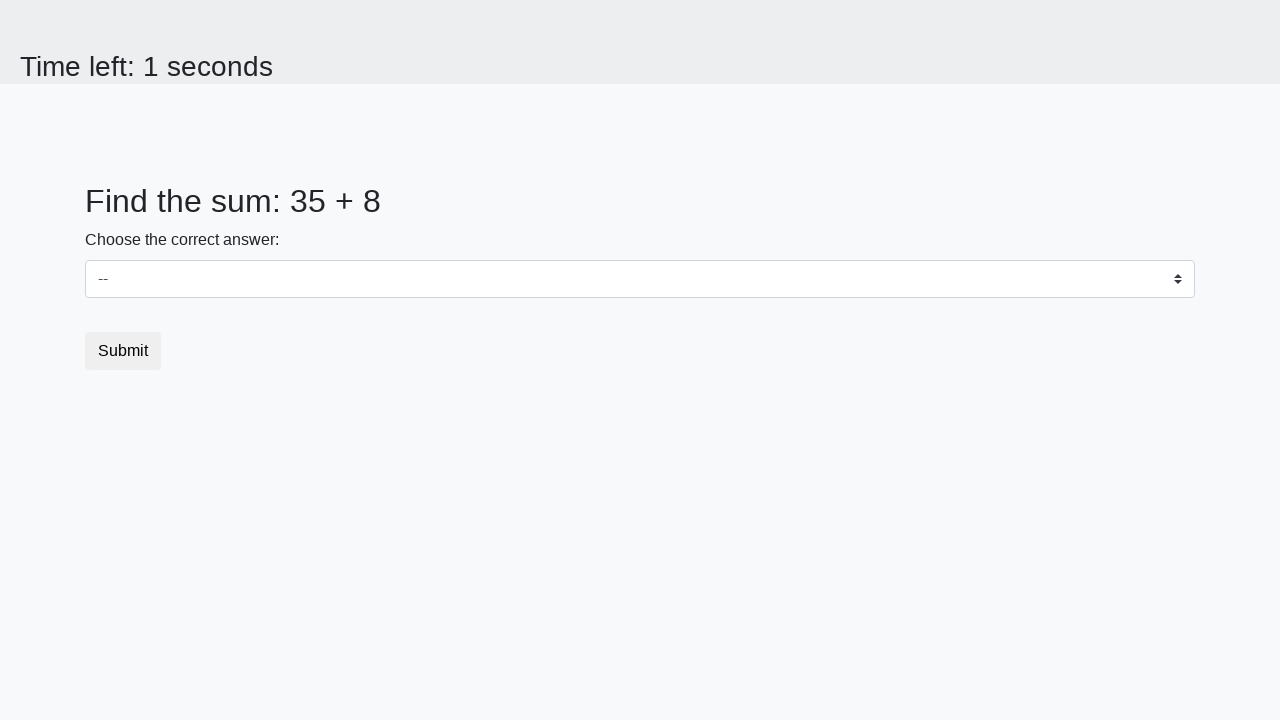